Tests hover functionality by hovering over an avatar element and verifying that additional caption information becomes visible.

Starting URL: http://the-internet.herokuapp.com/hovers

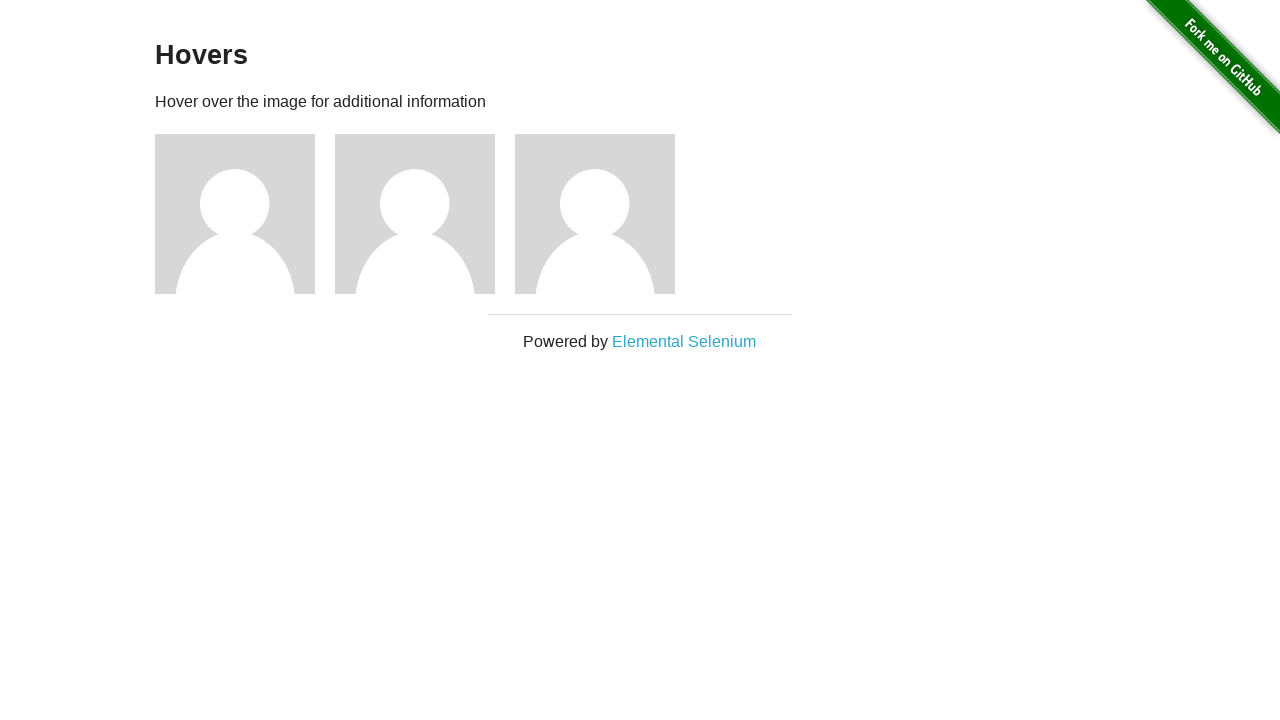

Located the first avatar element
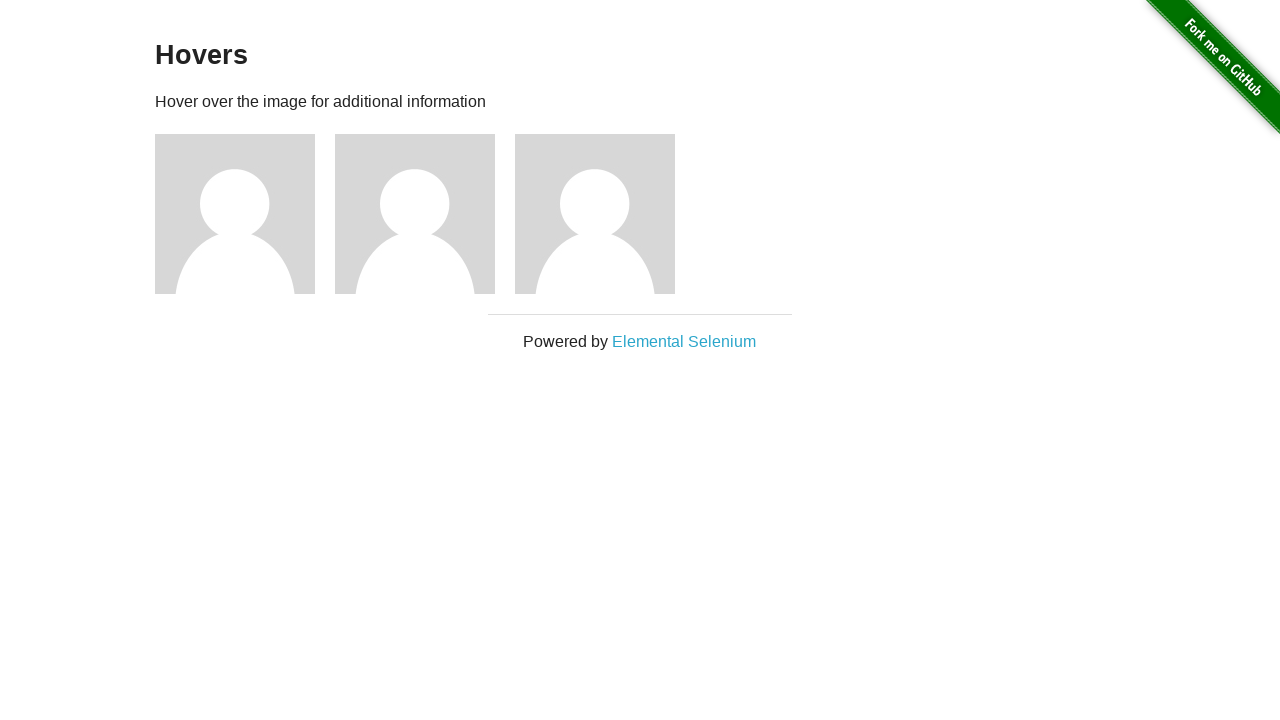

Hovered over the avatar element at (245, 214) on .figure >> nth=0
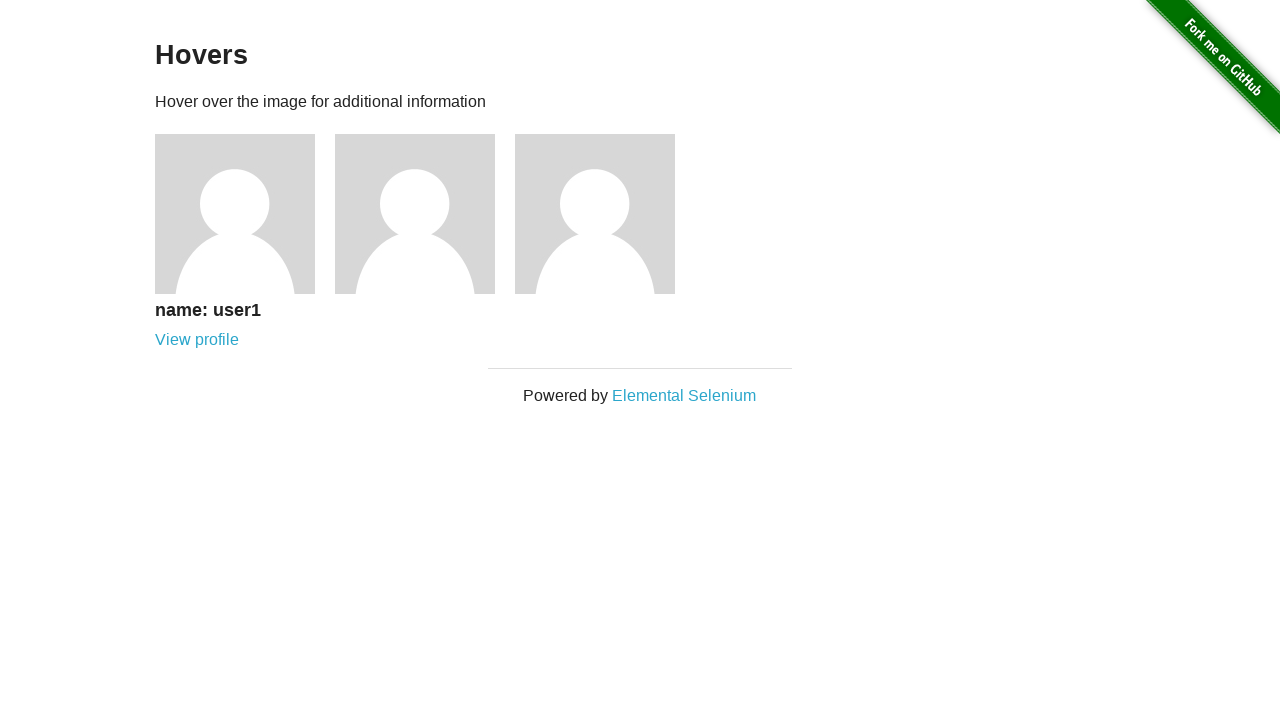

Located the first caption element
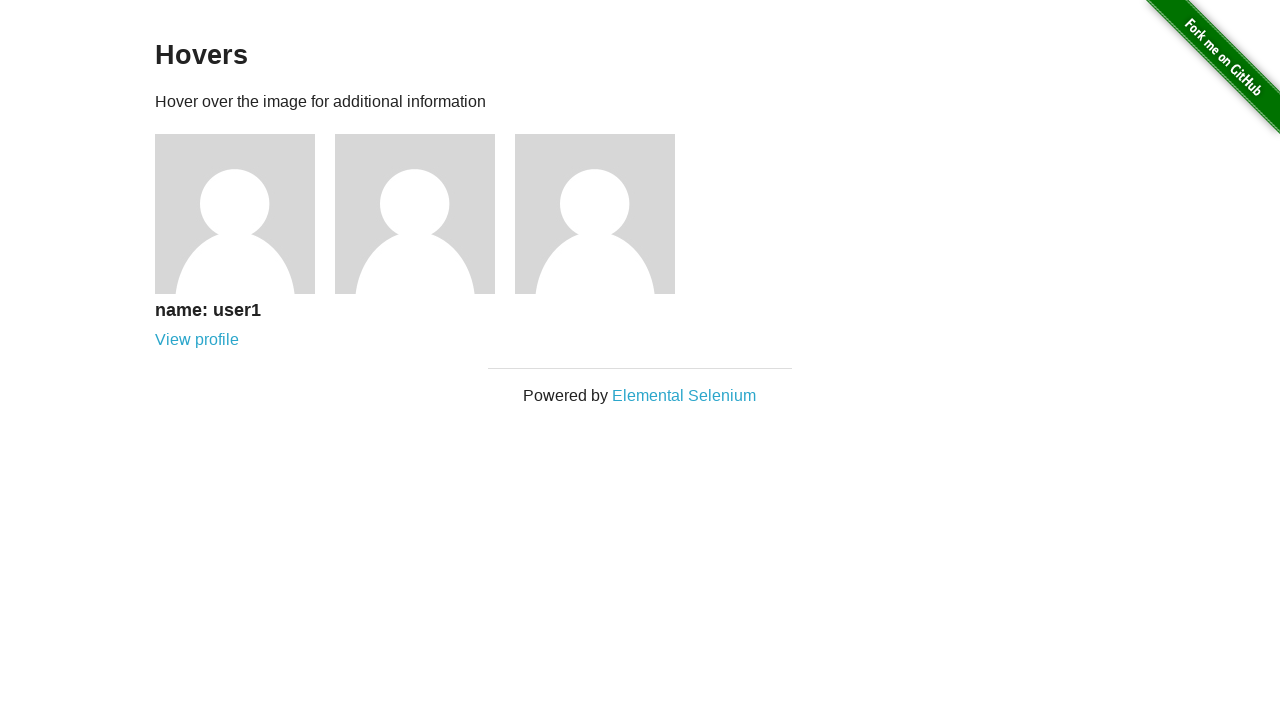

Verified that caption is visible after hover
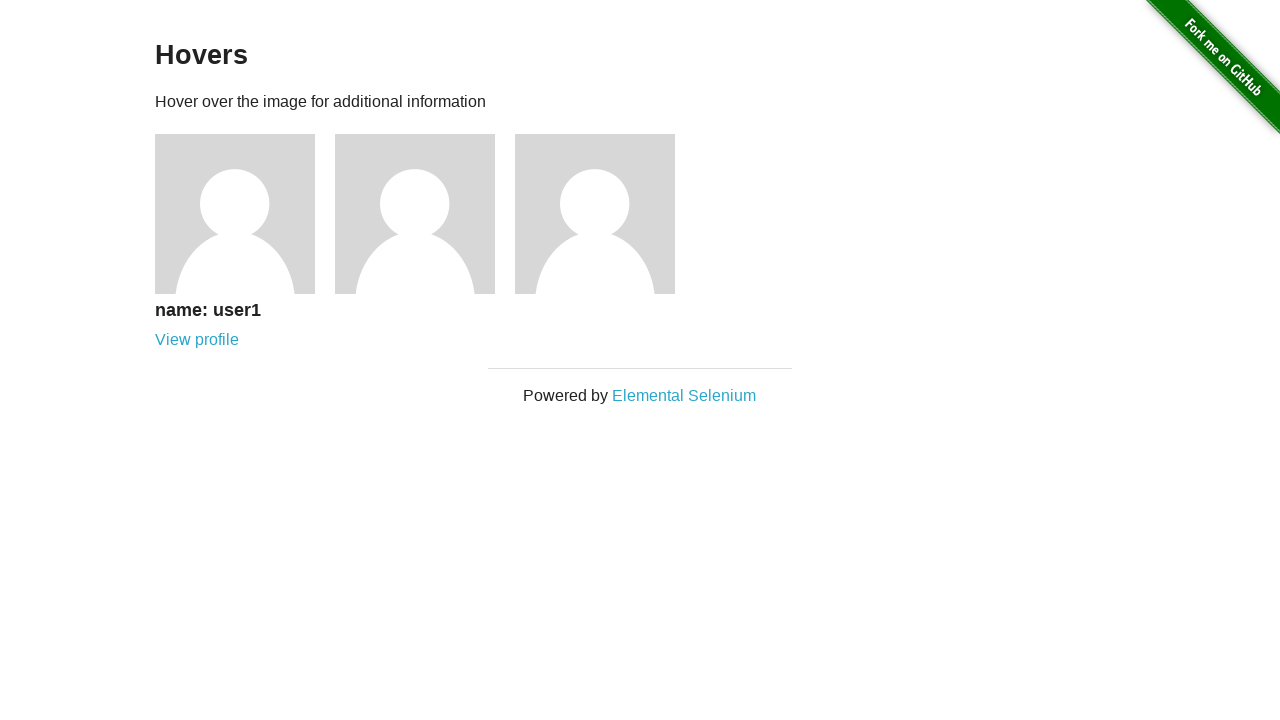

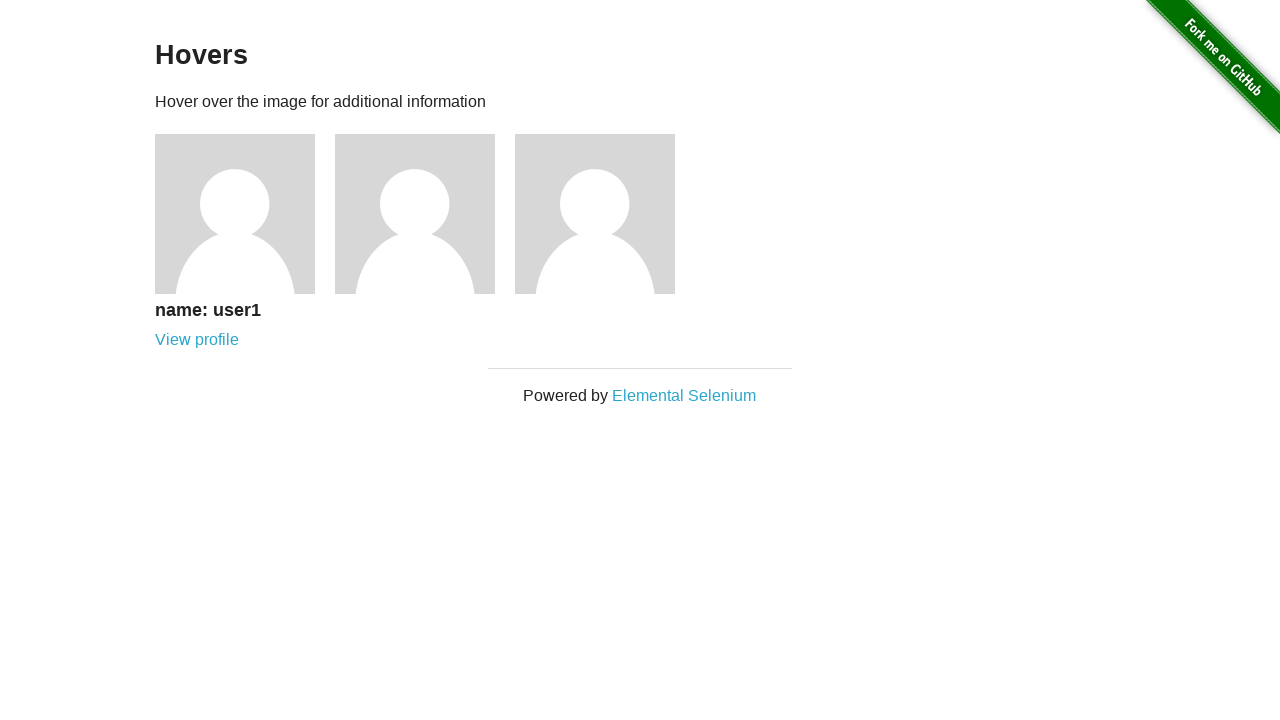